Tests autocomplete dropdown functionality by typing partial country name, selecting from suggestions, and verifying the selection

Starting URL: https://rahulshettyacademy.com/dropdownsPractise/

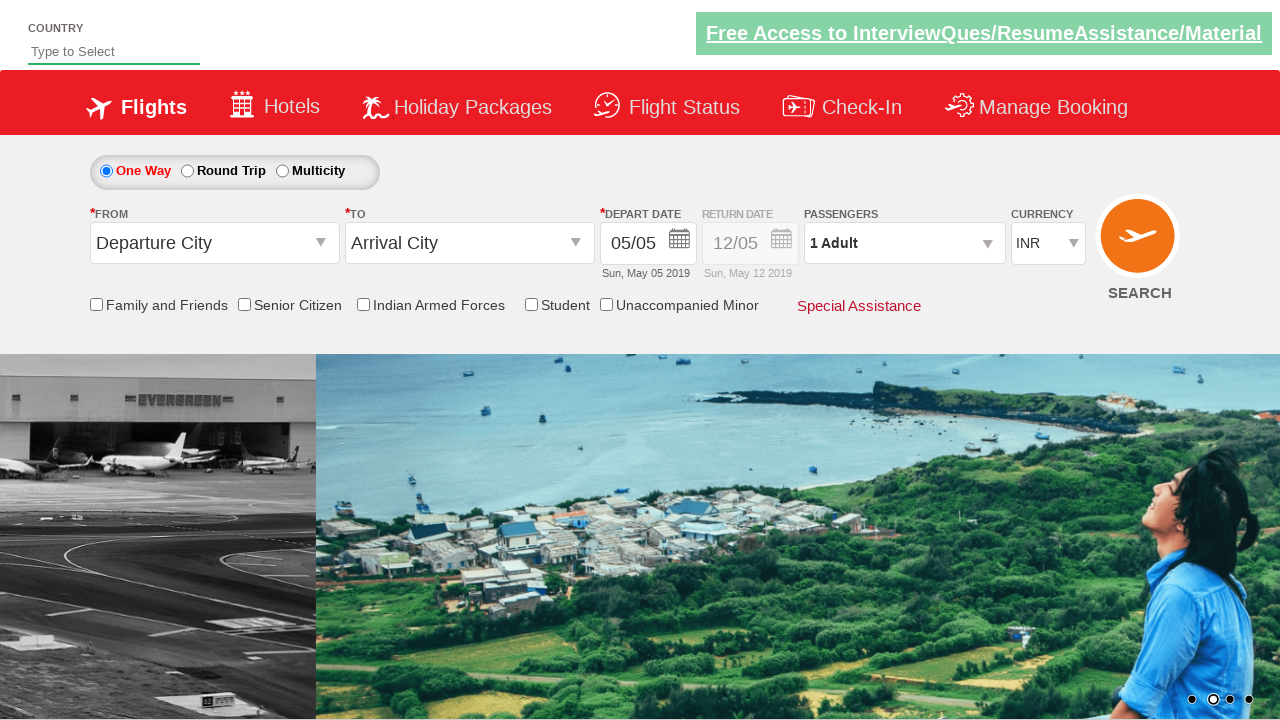

Filled autocomplete field with partial country name 'Ind' on #autosuggest
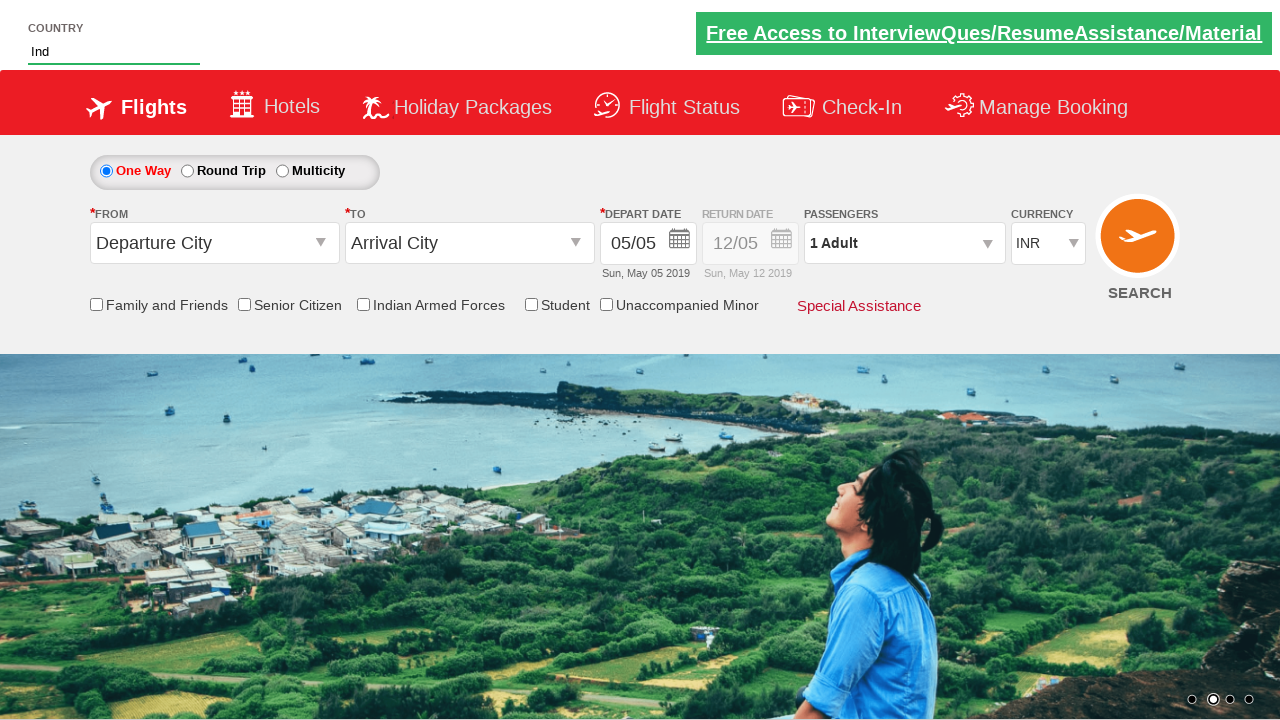

Waited for dropdown suggestions to appear
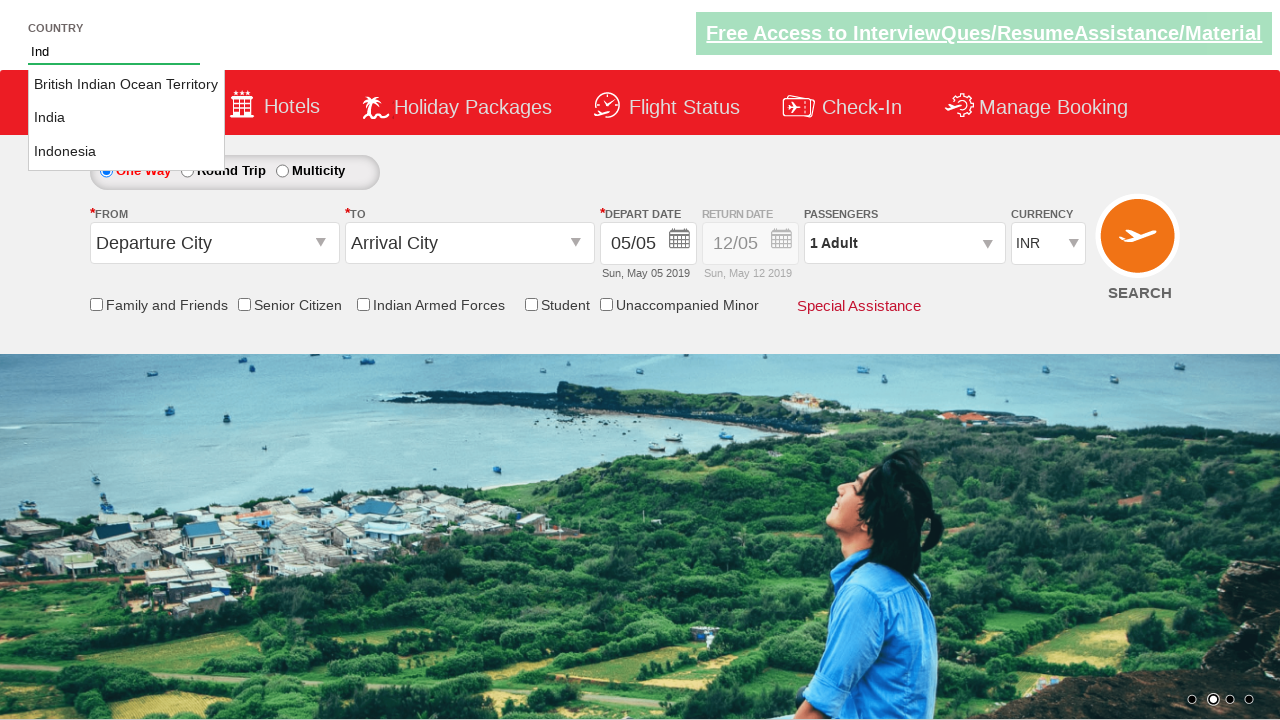

Retrieved all country suggestions from dropdown
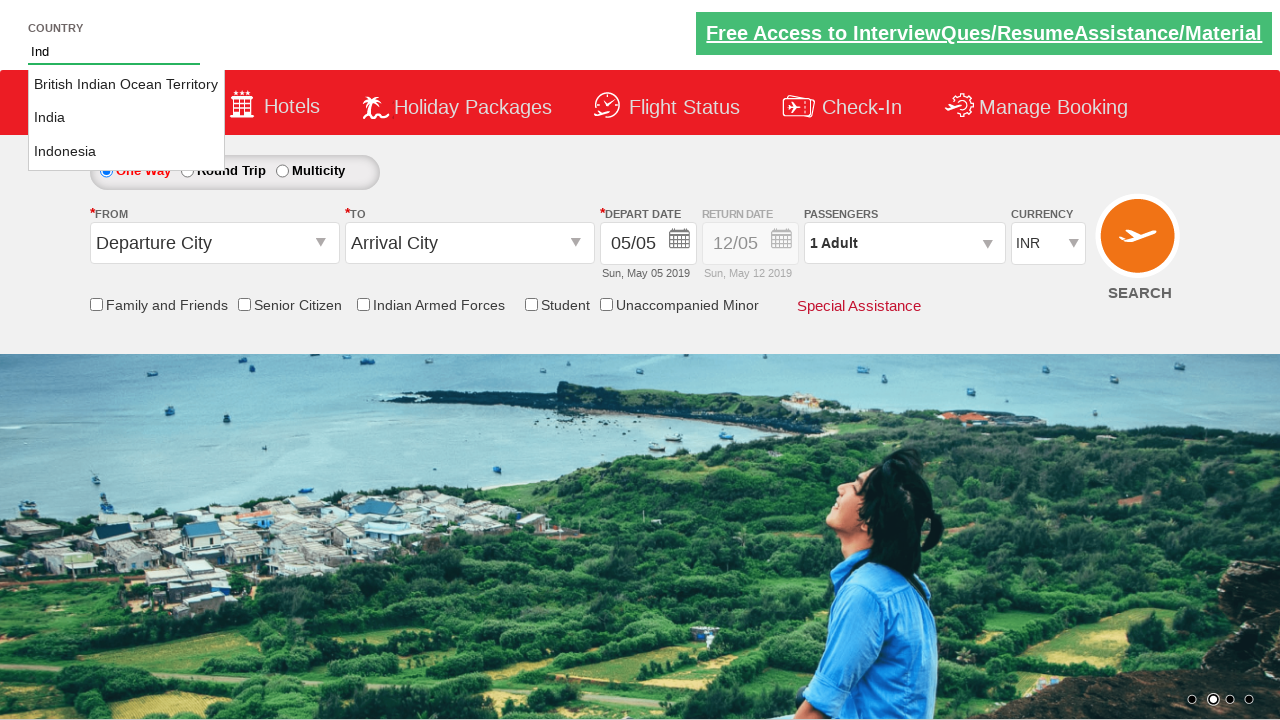

Clicked on 'India' from the suggestions at (126, 118) on li.ui-menu-item a >> nth=1
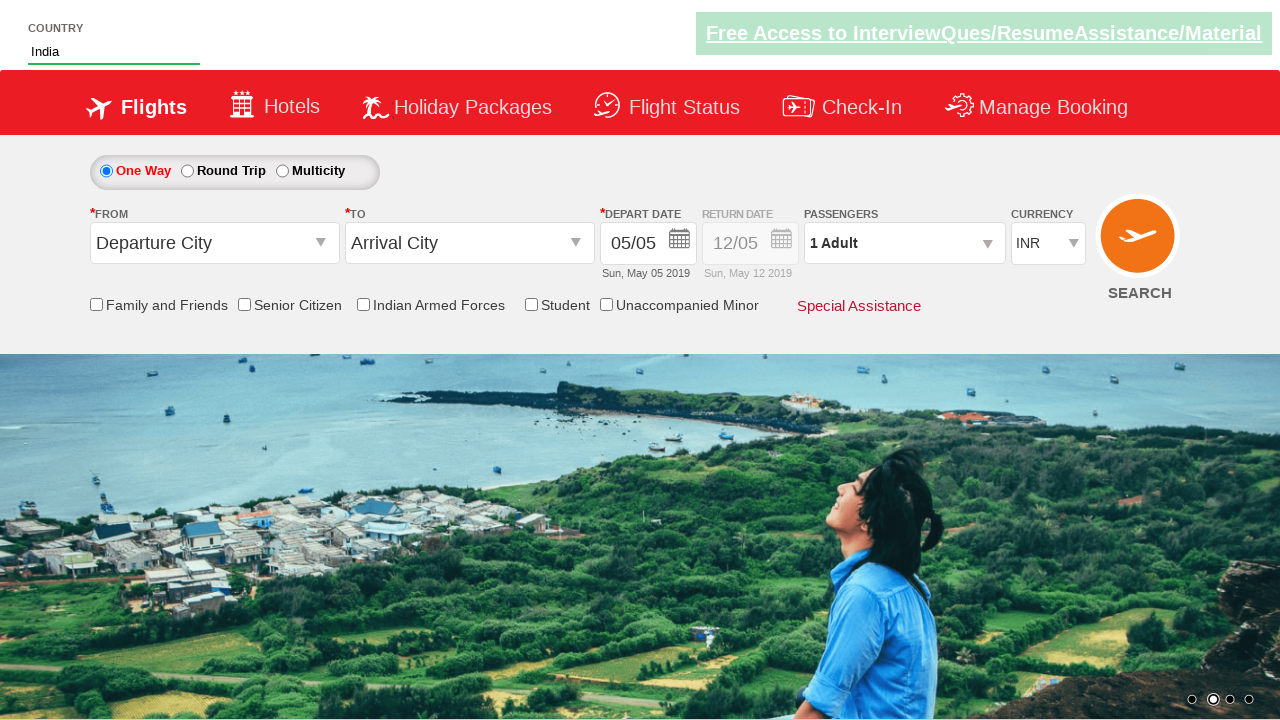

Verified that 'India' was successfully selected in the autocomplete field
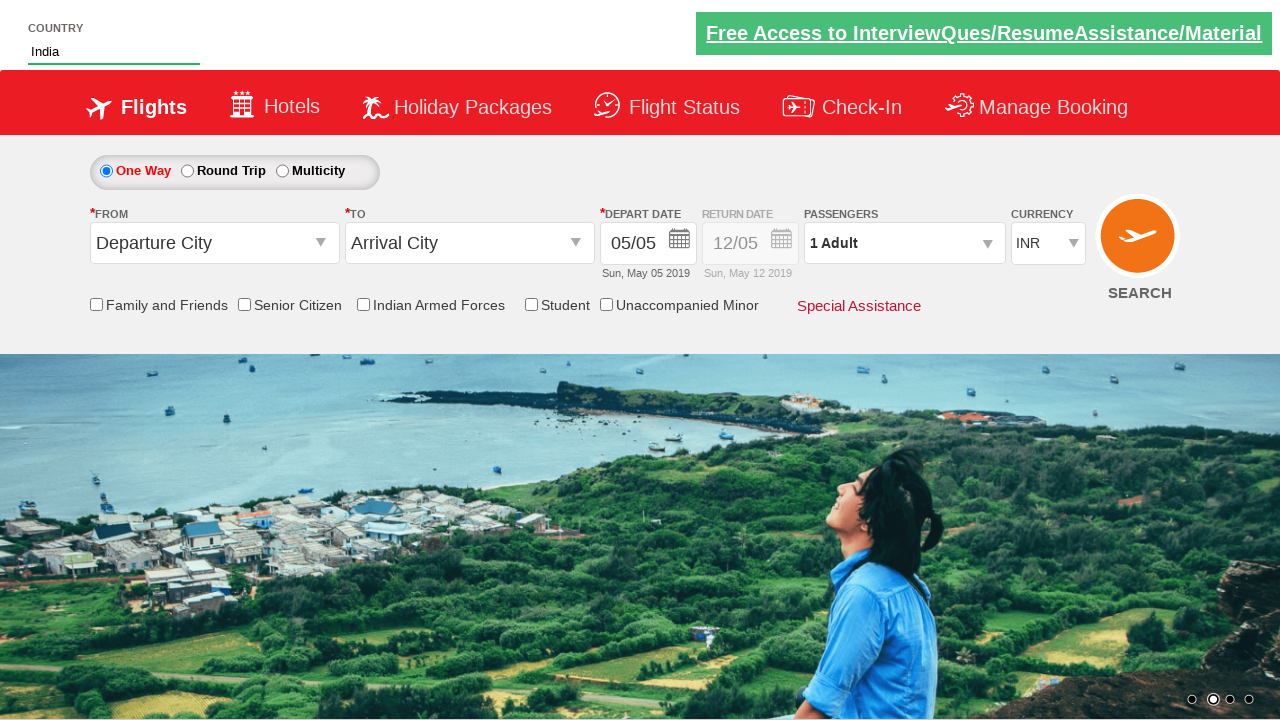

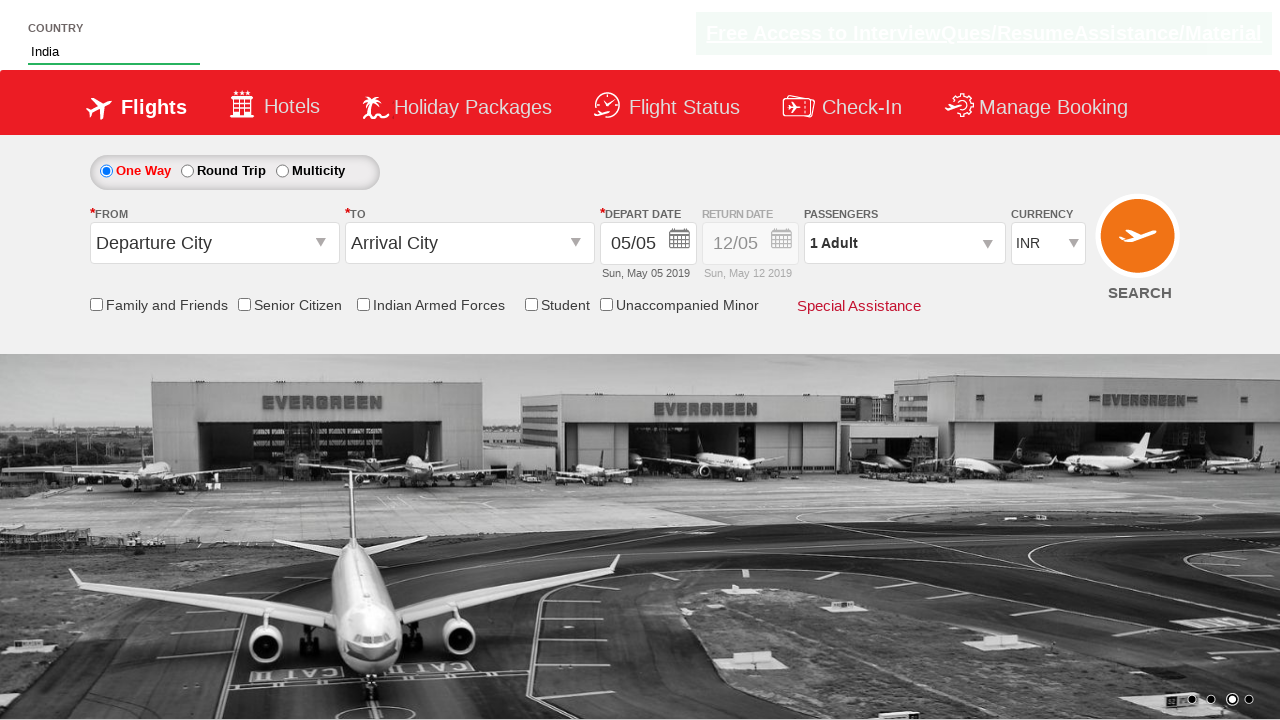